Navigates to the Hindustan Pencils website homepage and maximizes the browser window

Starting URL: https://www.hindustanpencils.com/

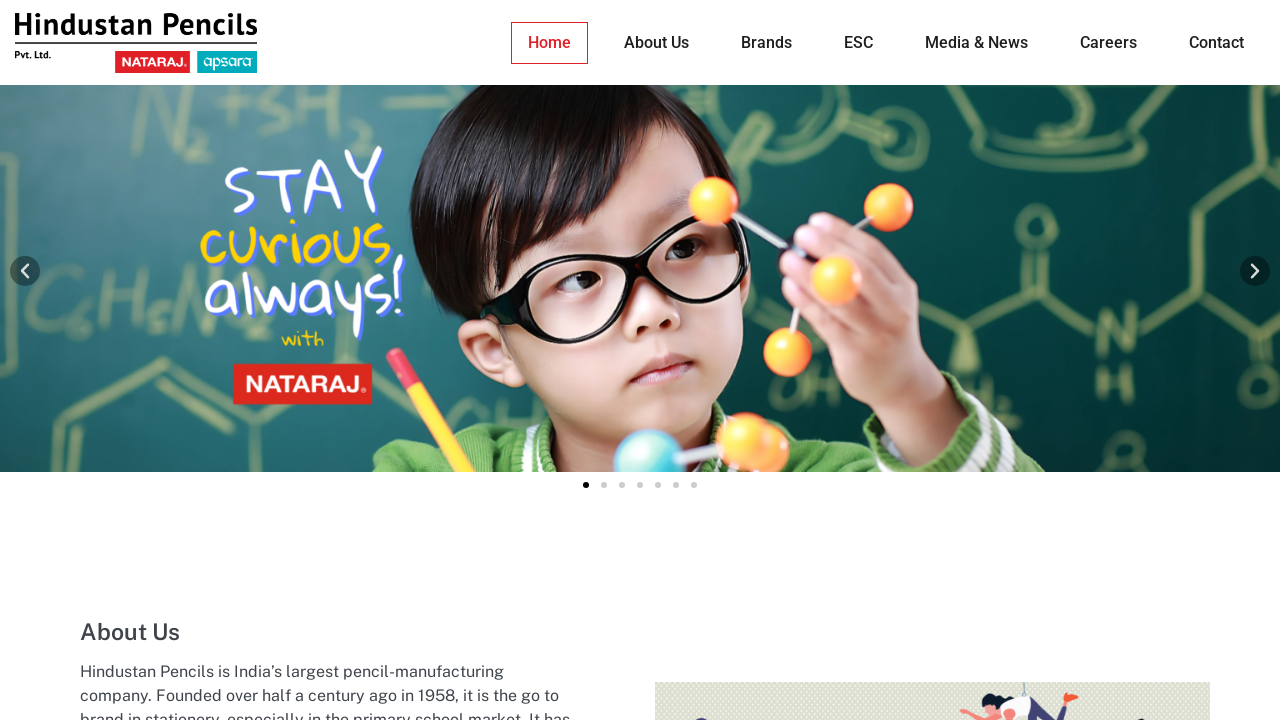

Waited for page DOM to load on Hindustan Pencils website
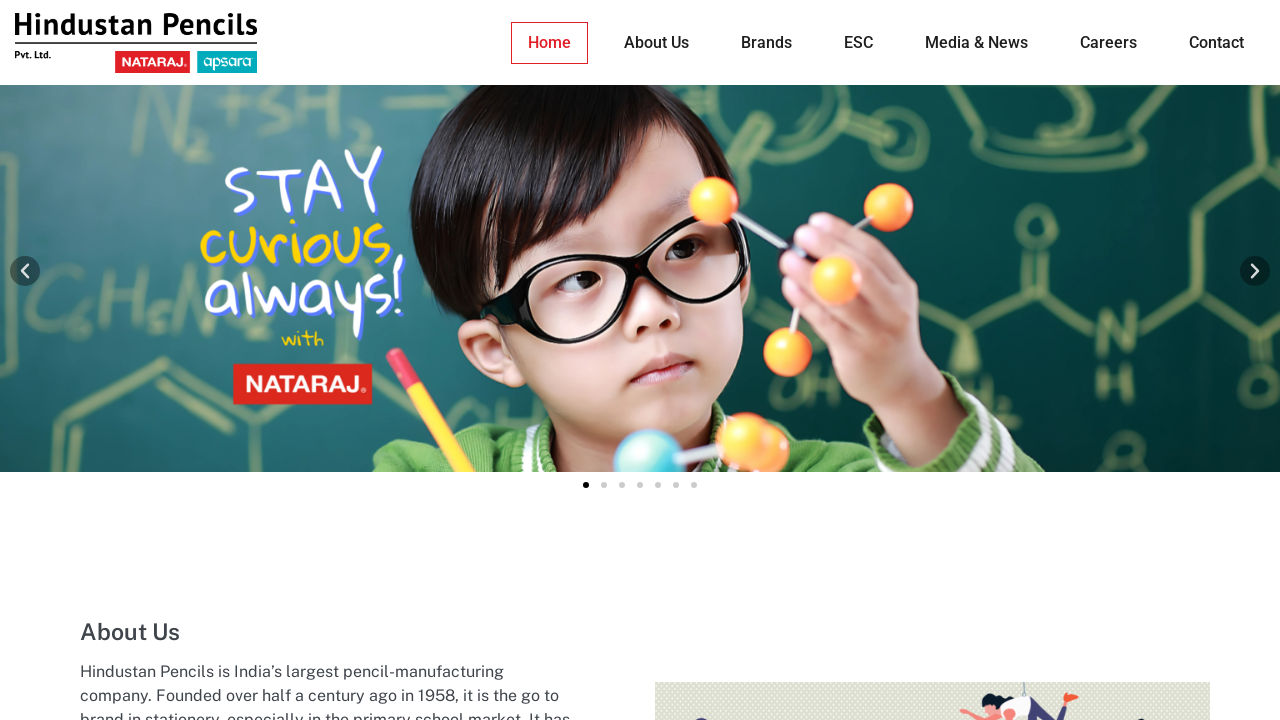

Maximized browser window to 1920x1080
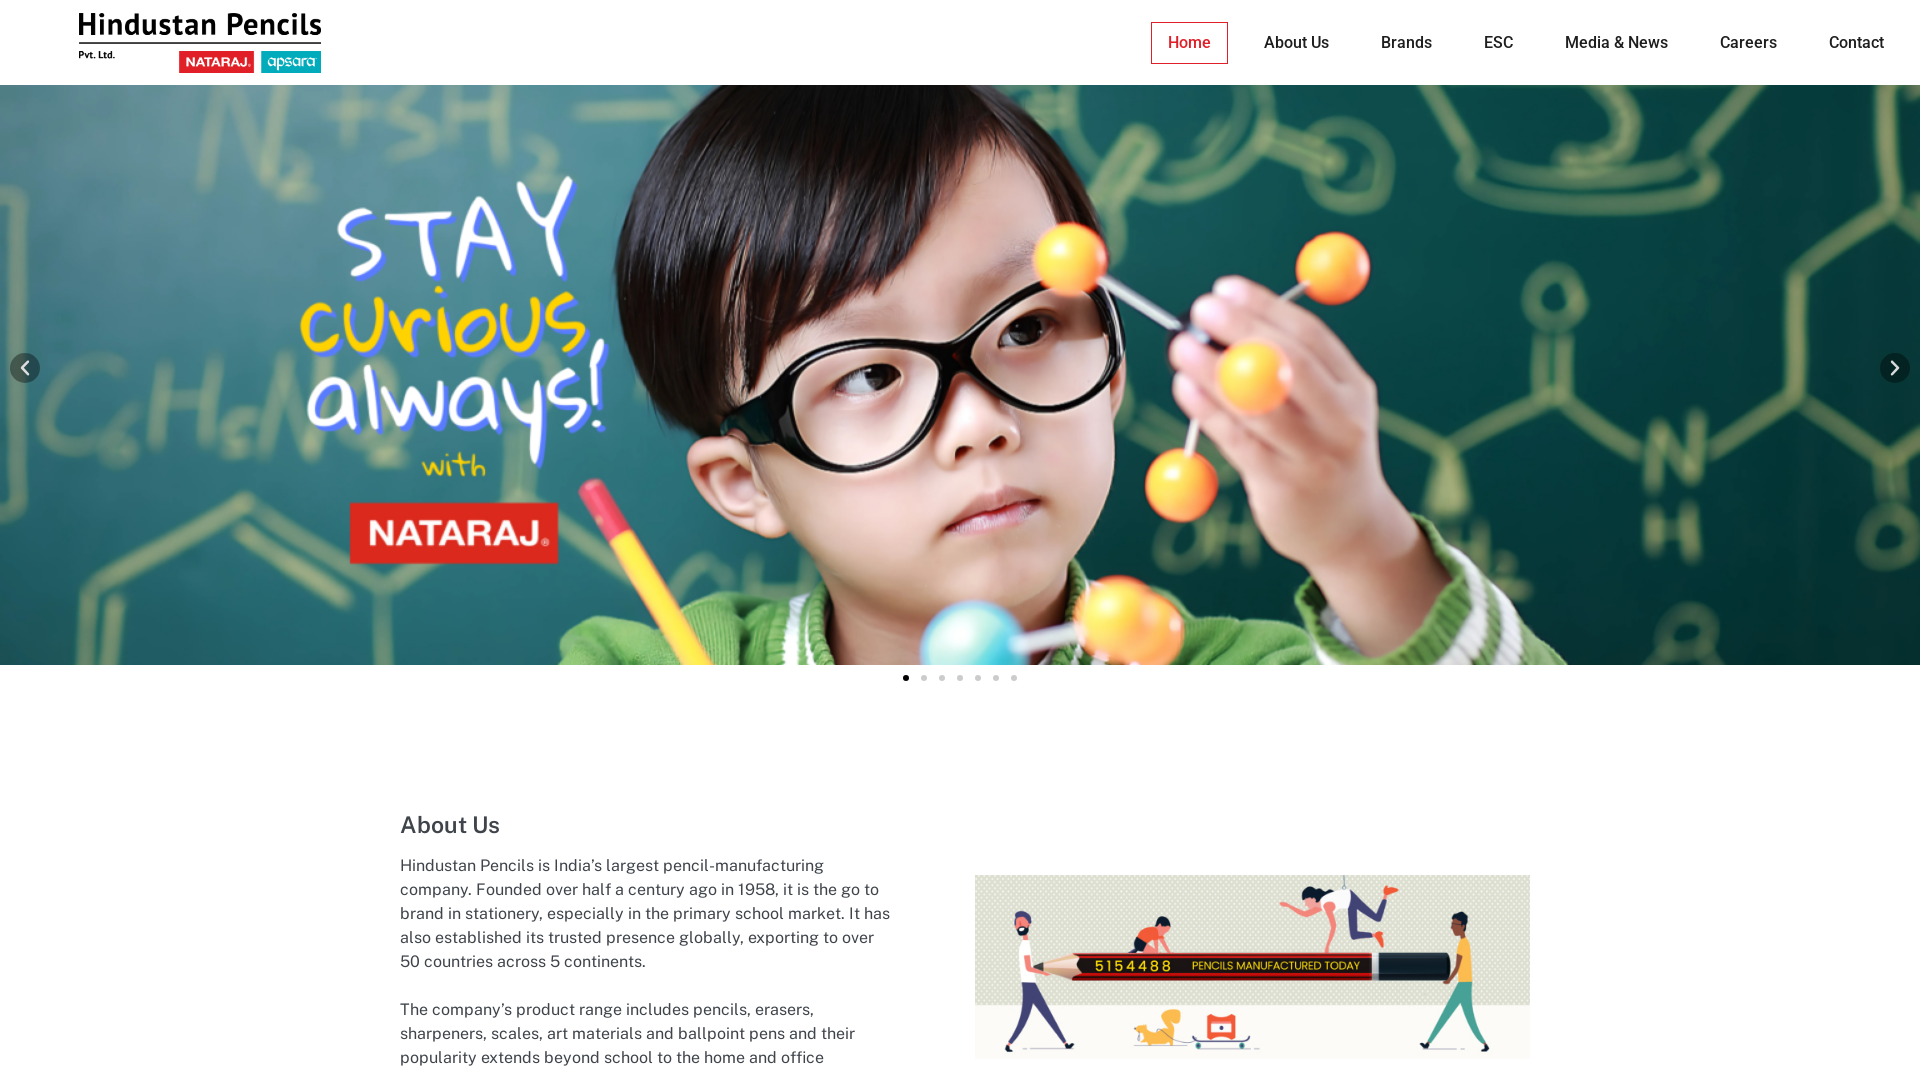

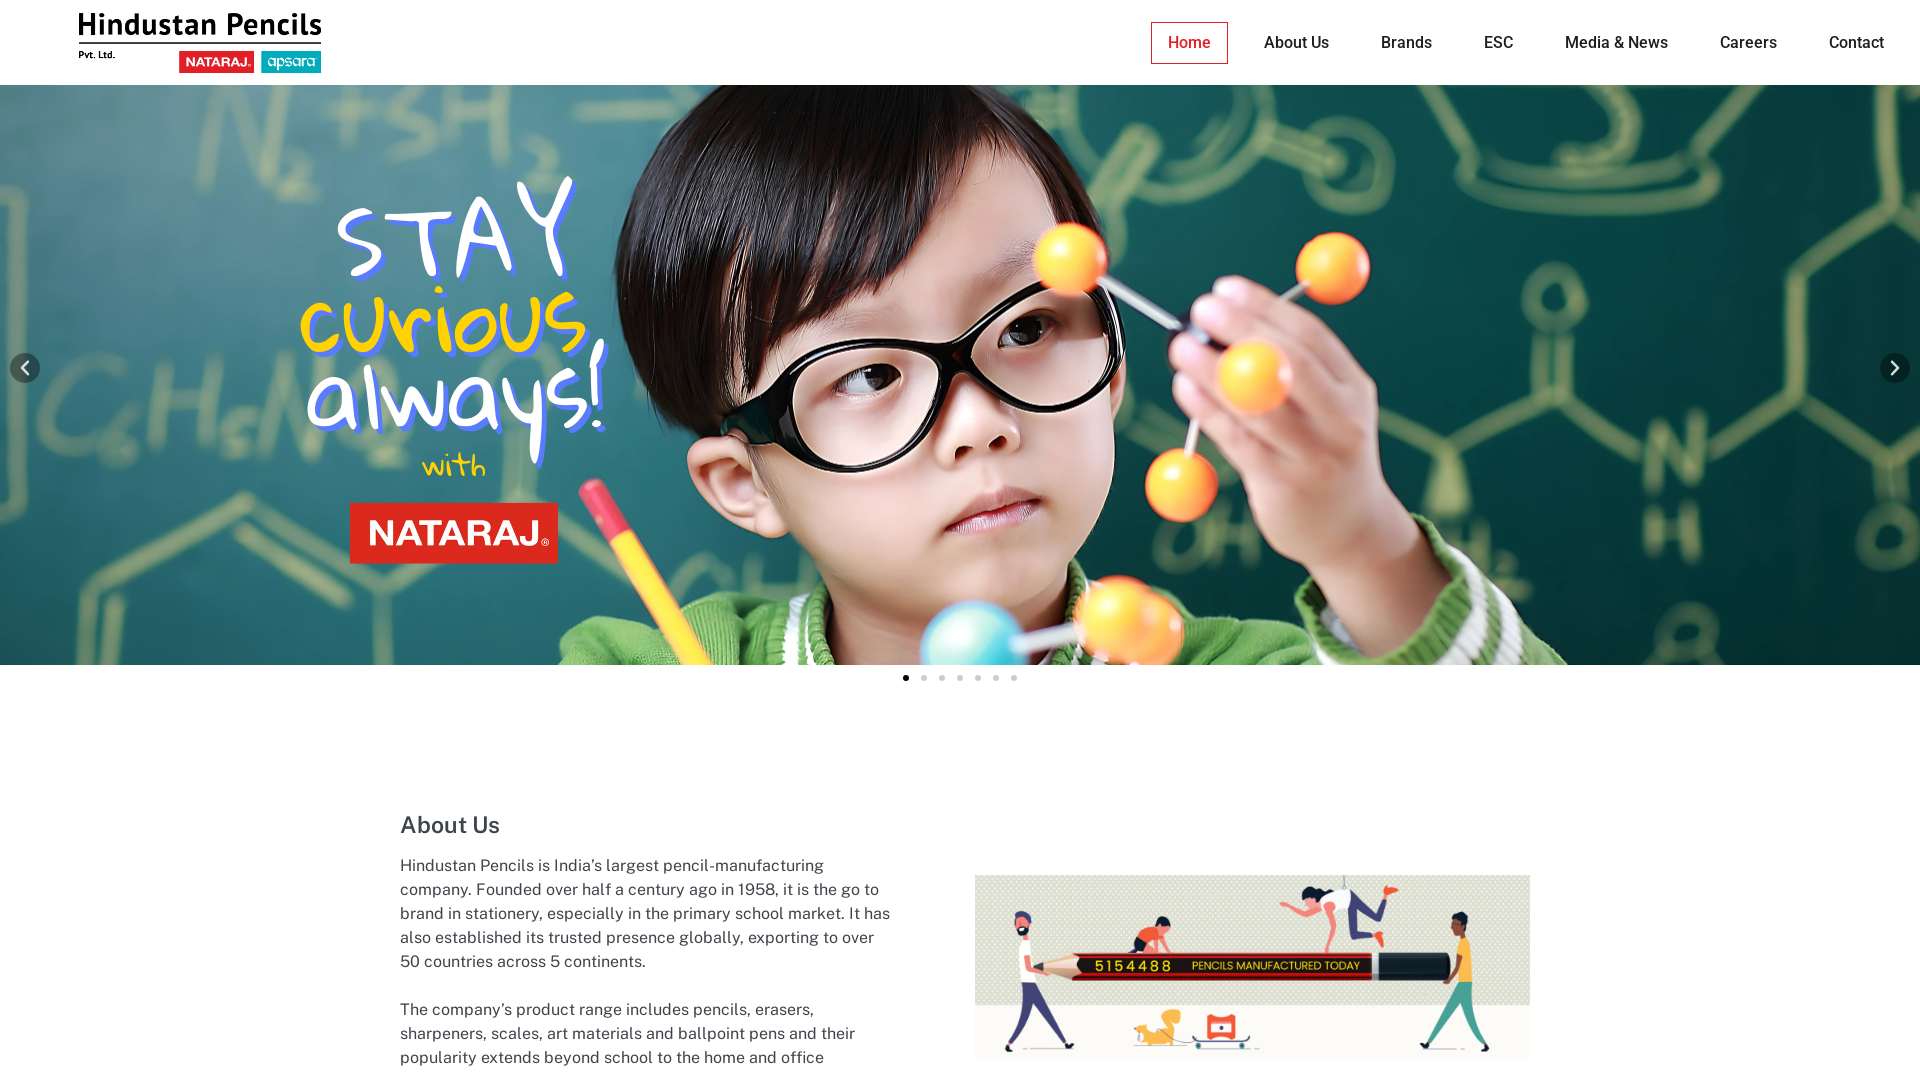